Tests search functionality with valid input by entering a search term and verifying the search results page displays the query

Starting URL: https://www.redmine.org

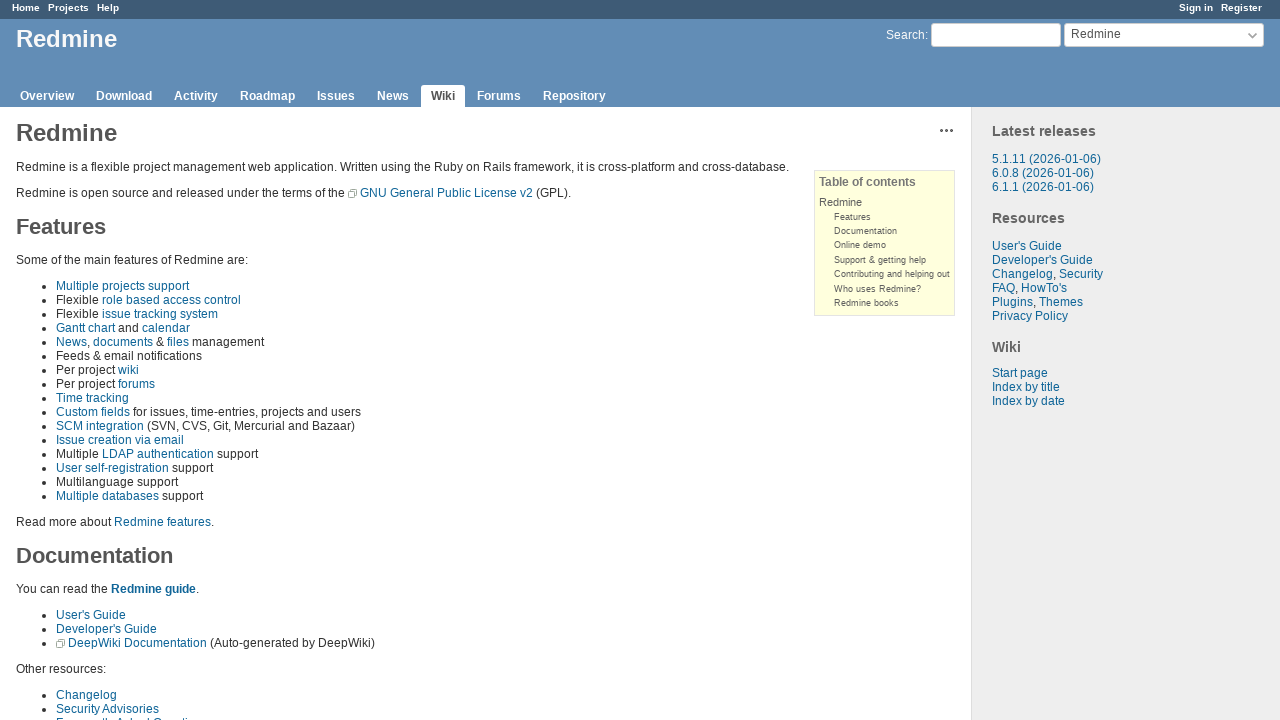

Clicked on search input field at (996, 35) on #q
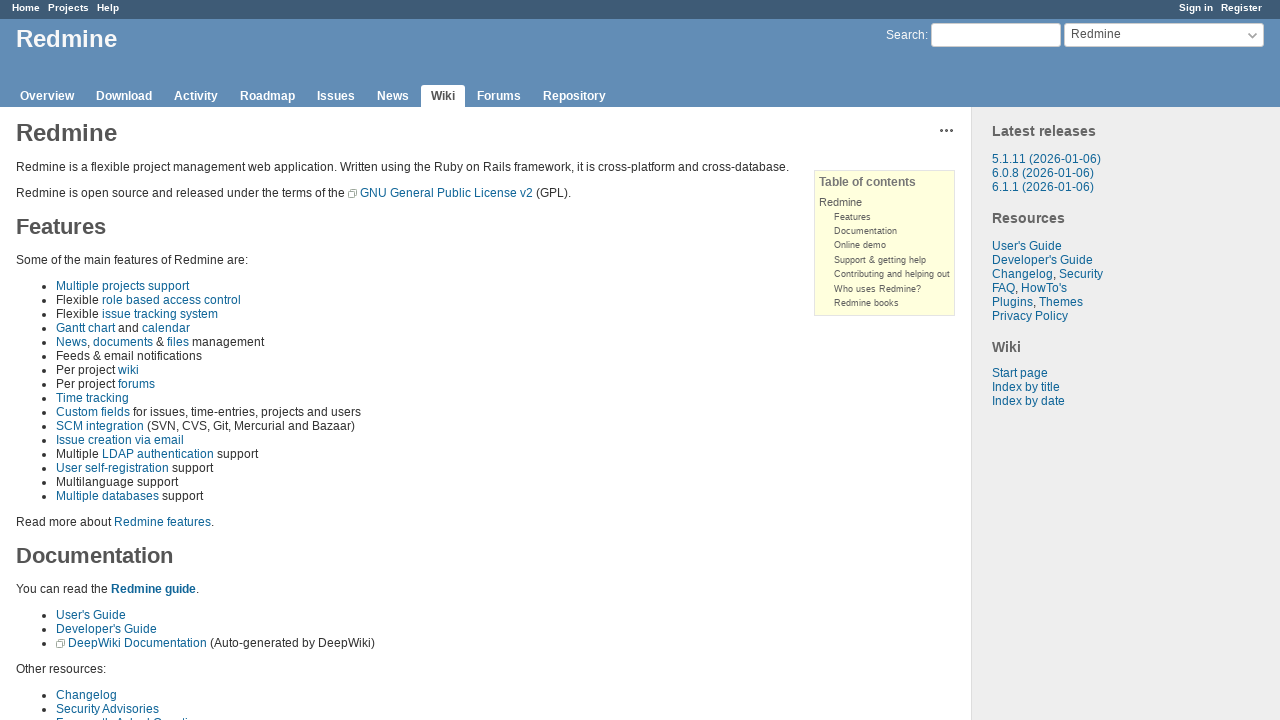

Filled search input field with 'wiki' on #q
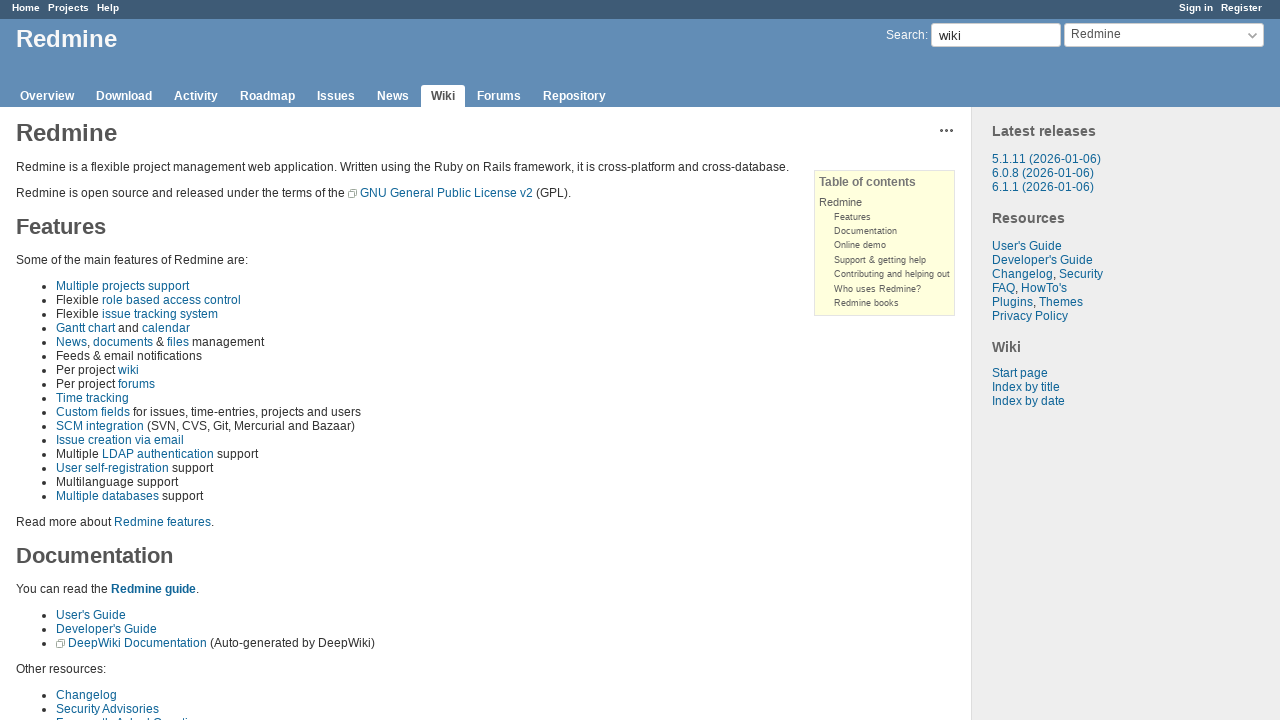

Pressed Enter to submit search query on #q
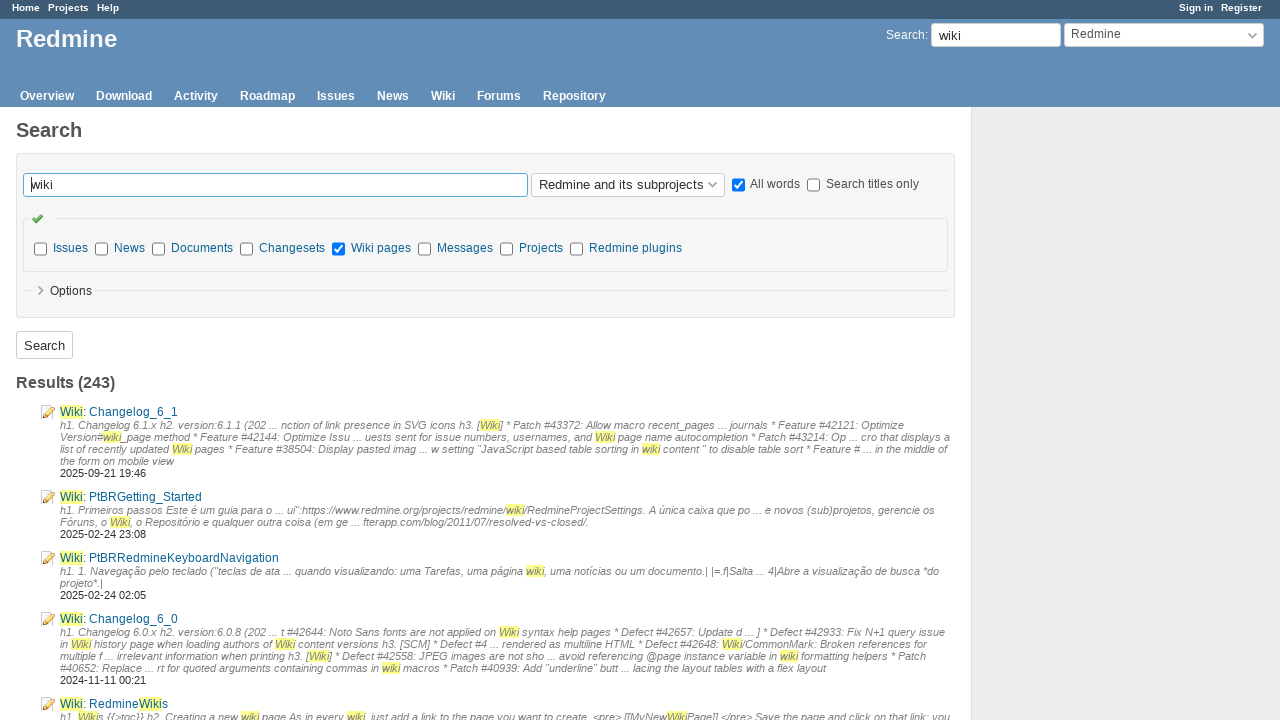

Search results page loaded successfully
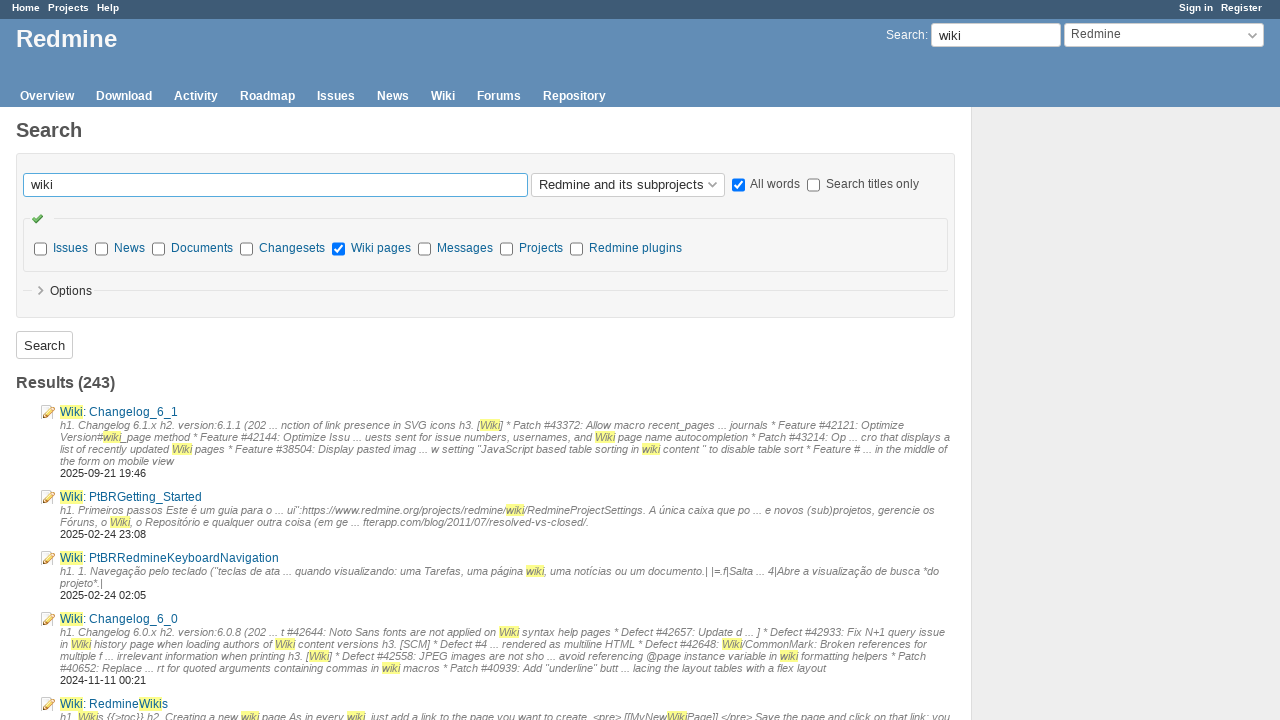

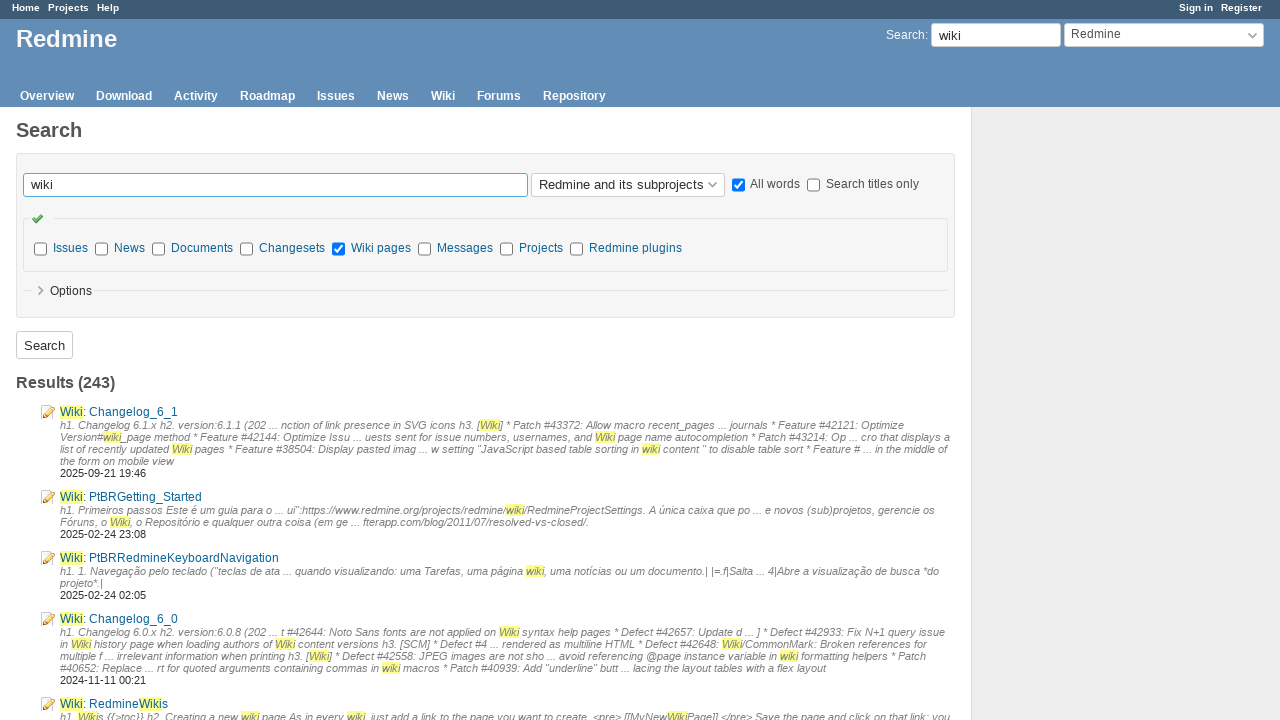